Navigates to Browse Languages menu, then back to Start menu, and verifies the welcome message heading

Starting URL: https://99-bottles-of-beer.net

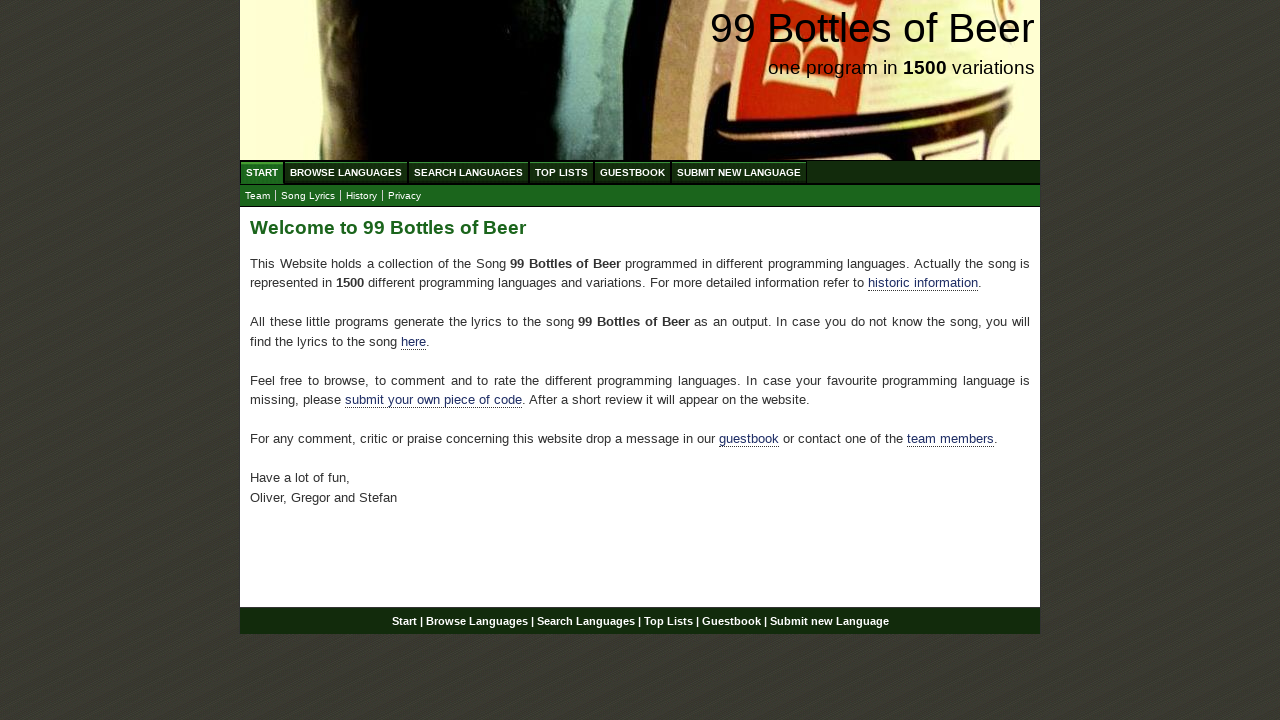

Clicked on Browse Languages menu item at (346, 172) on xpath=//body/div[@id='wrap']/div[@id='navigation']/ul[@id='menu']/li/a[@href='/a
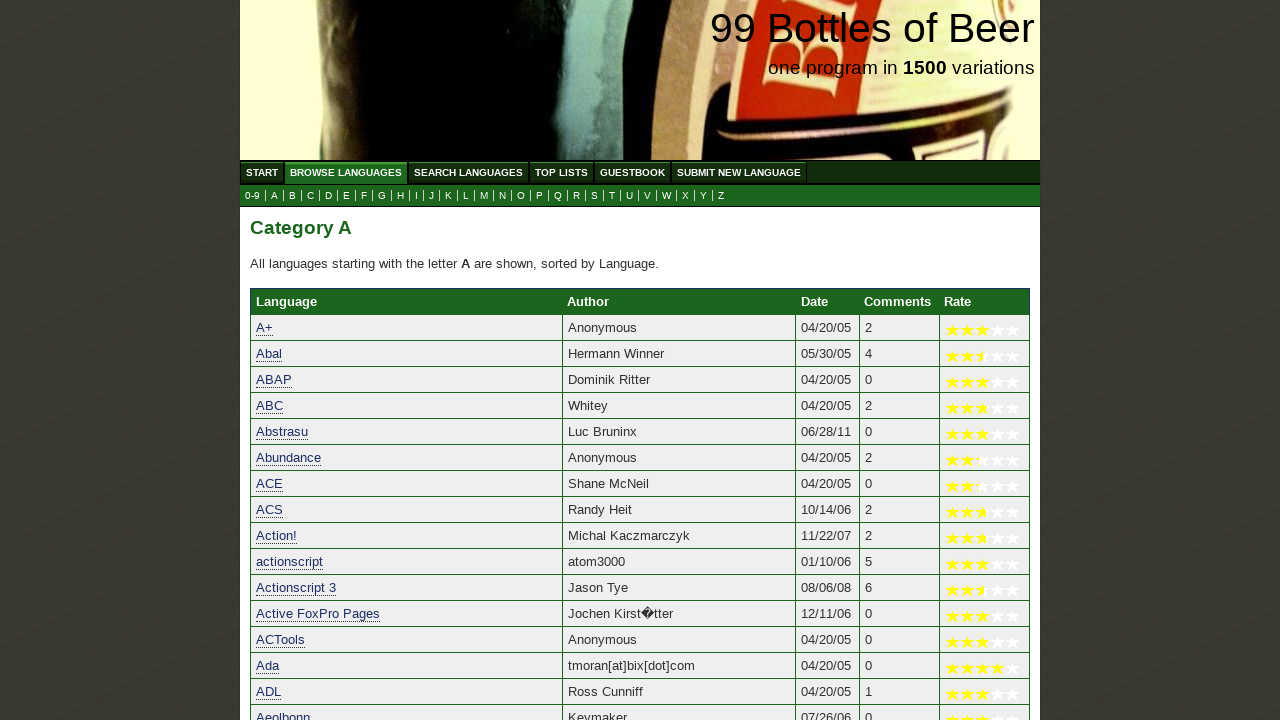

Clicked on Start menu item to return to home at (262, 172) on xpath=//body/div[@id='wrap']/div[@id='navigation']/ul[@id='menu']/li[1]/a[1]
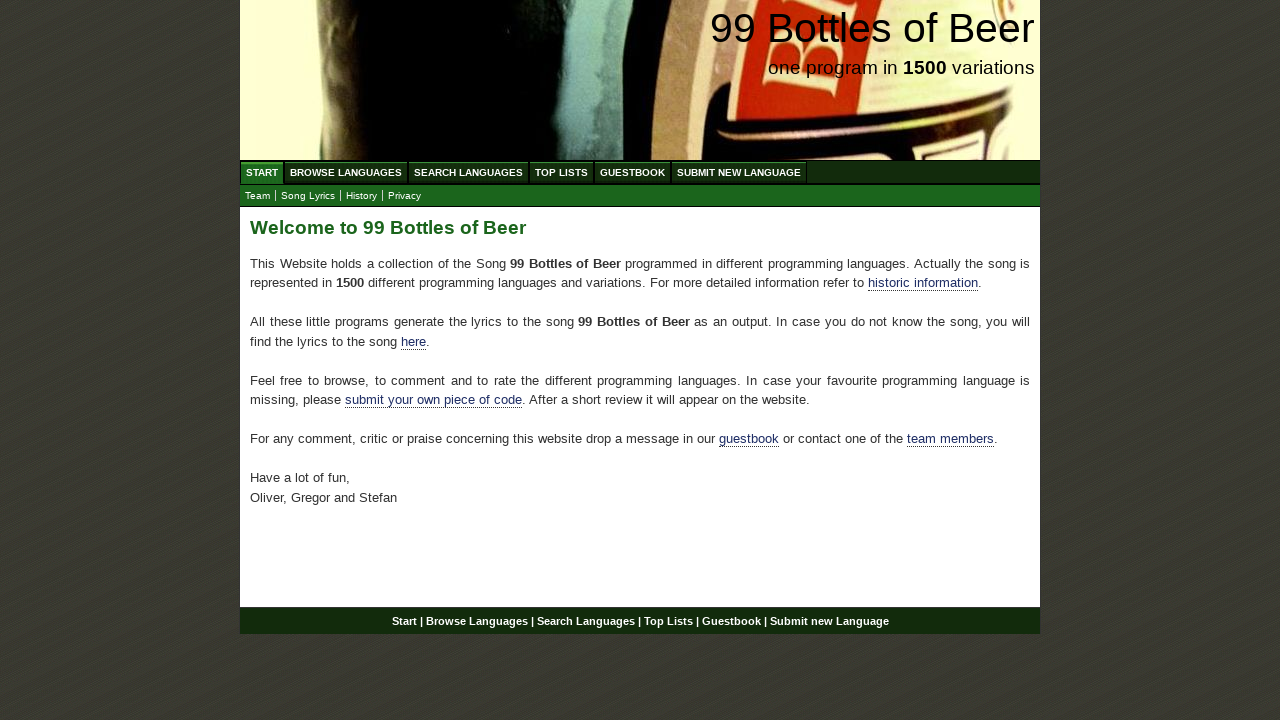

Verified welcome heading displays 'Welcome to 99 Bottles of Beer'
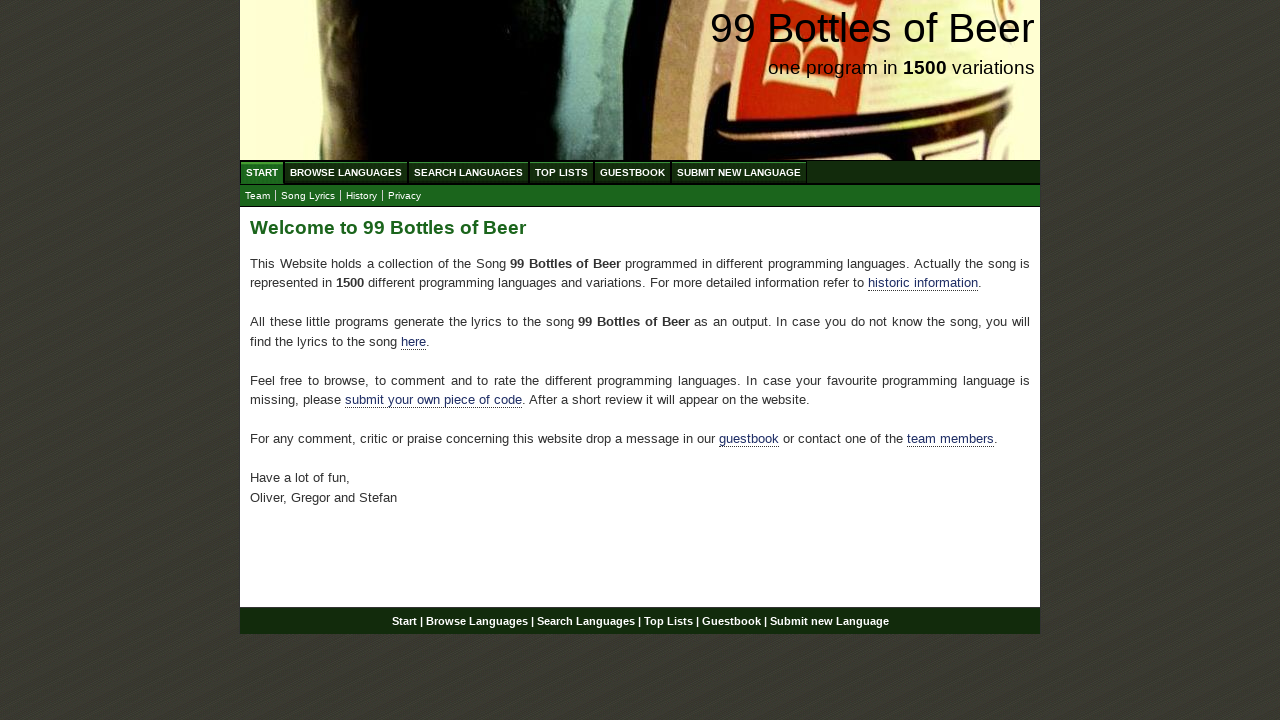

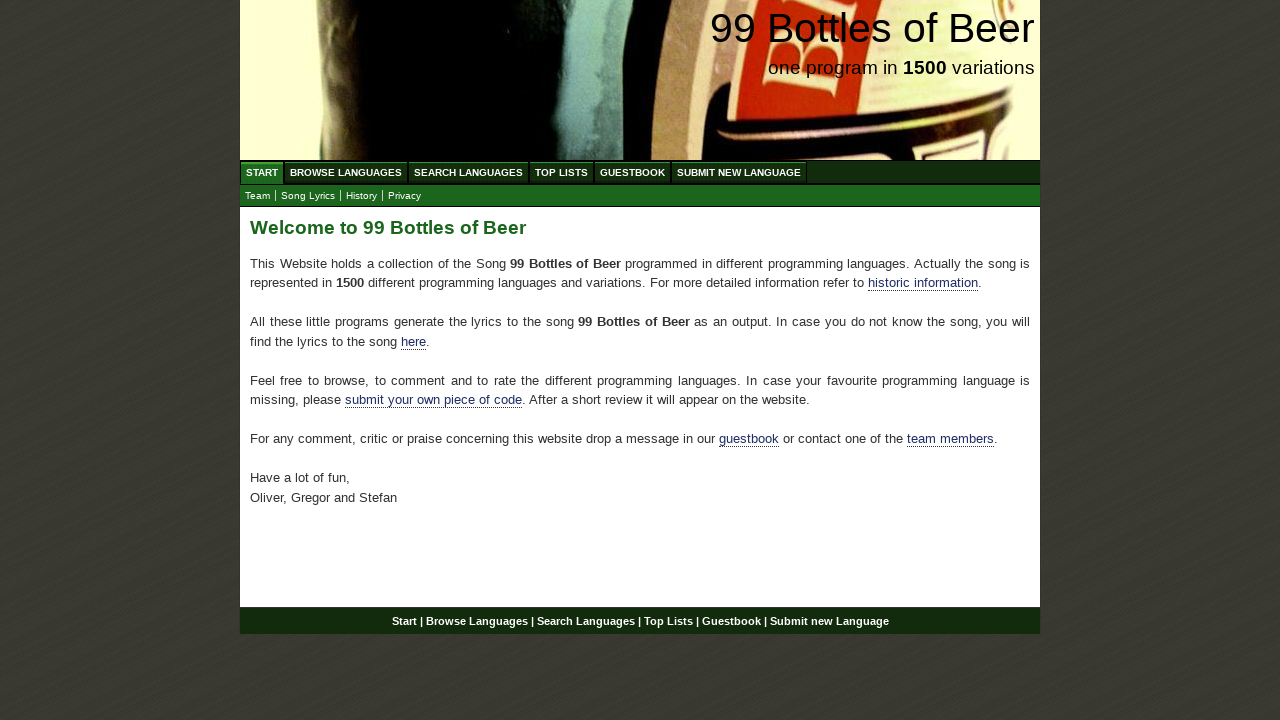